Tests that other controls are hidden when editing a todo item.

Starting URL: https://demo.playwright.dev/todomvc

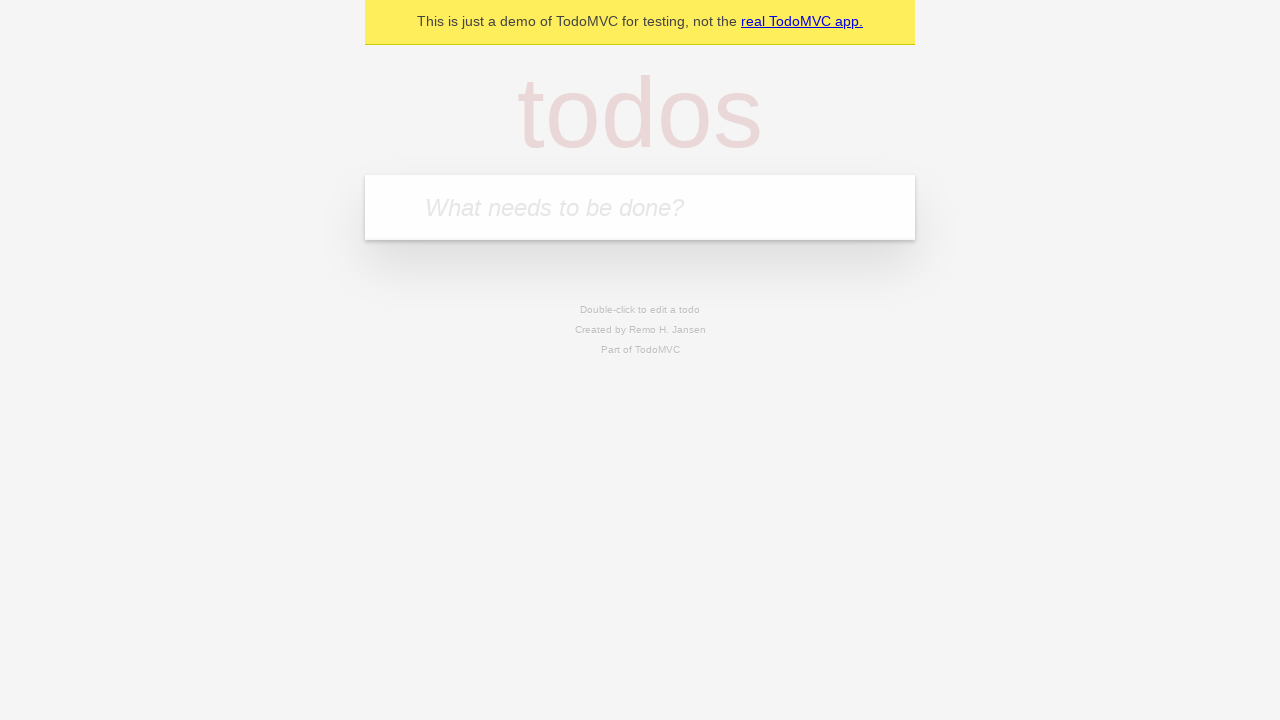

Filled input field with first todo: 'buy some cheese' on internal:attr=[placeholder="What needs to be done?"i]
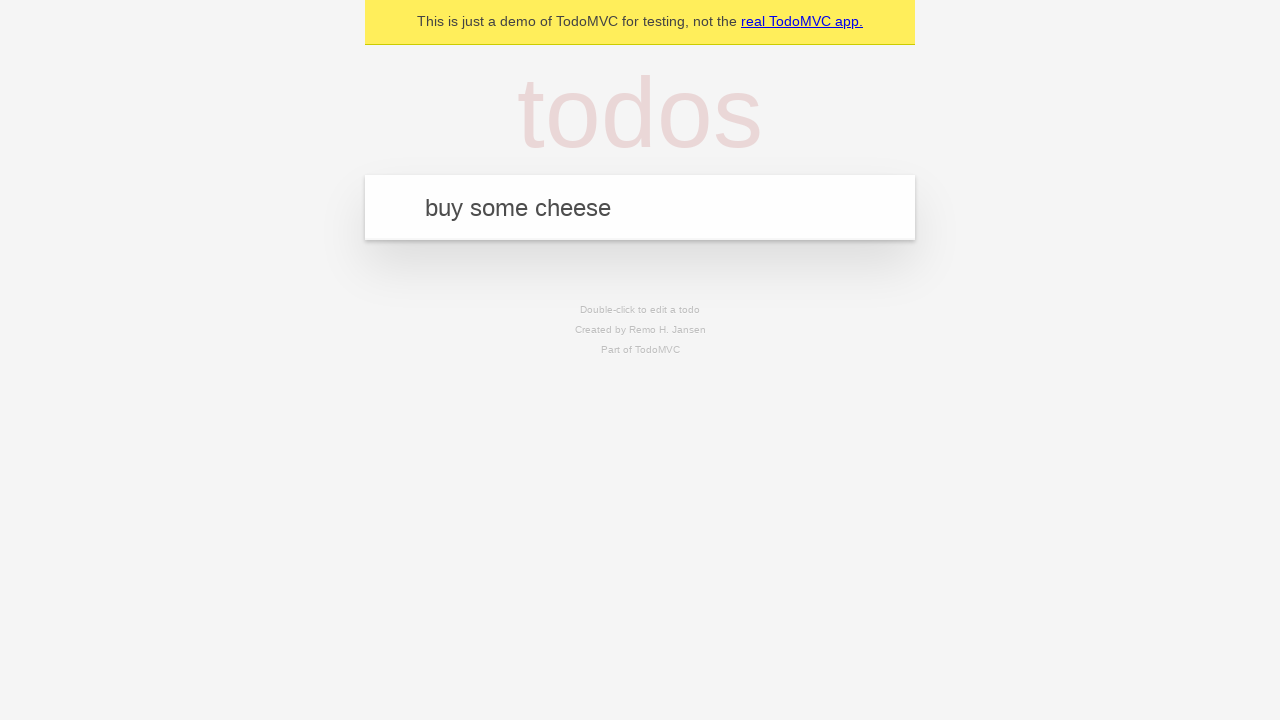

Pressed Enter to create first todo on internal:attr=[placeholder="What needs to be done?"i]
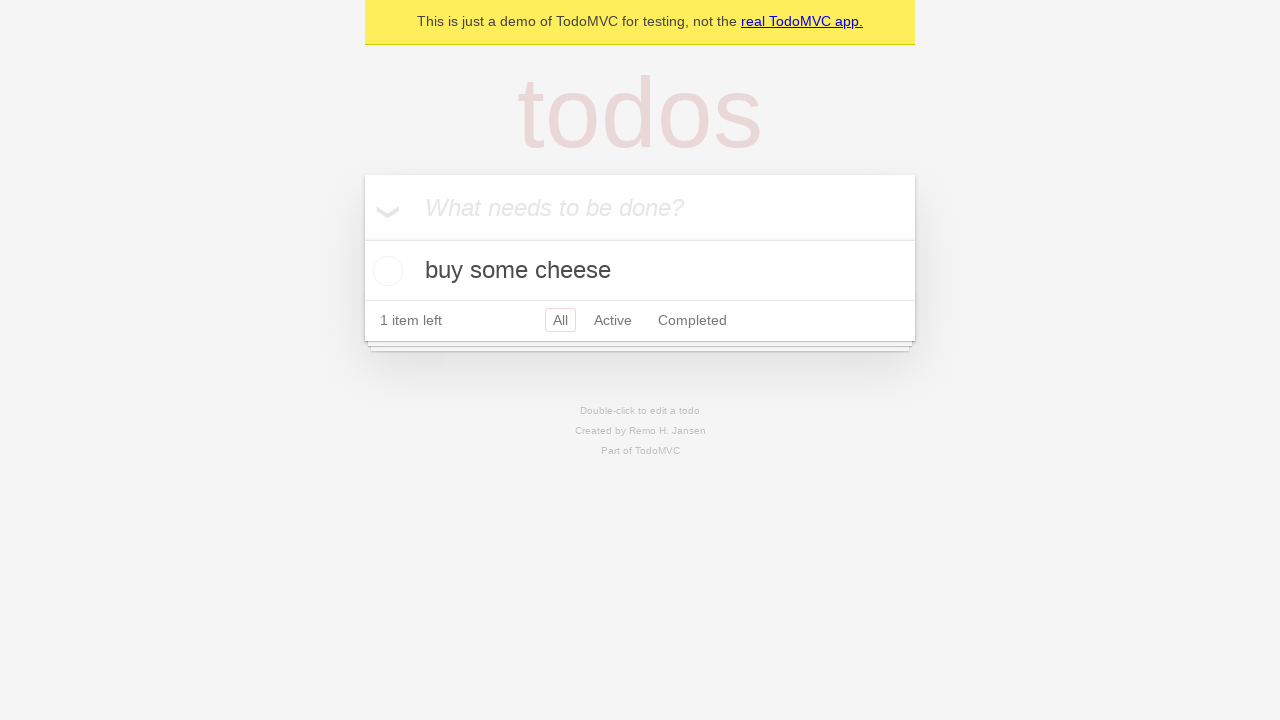

Filled input field with second todo: 'feed the cat' on internal:attr=[placeholder="What needs to be done?"i]
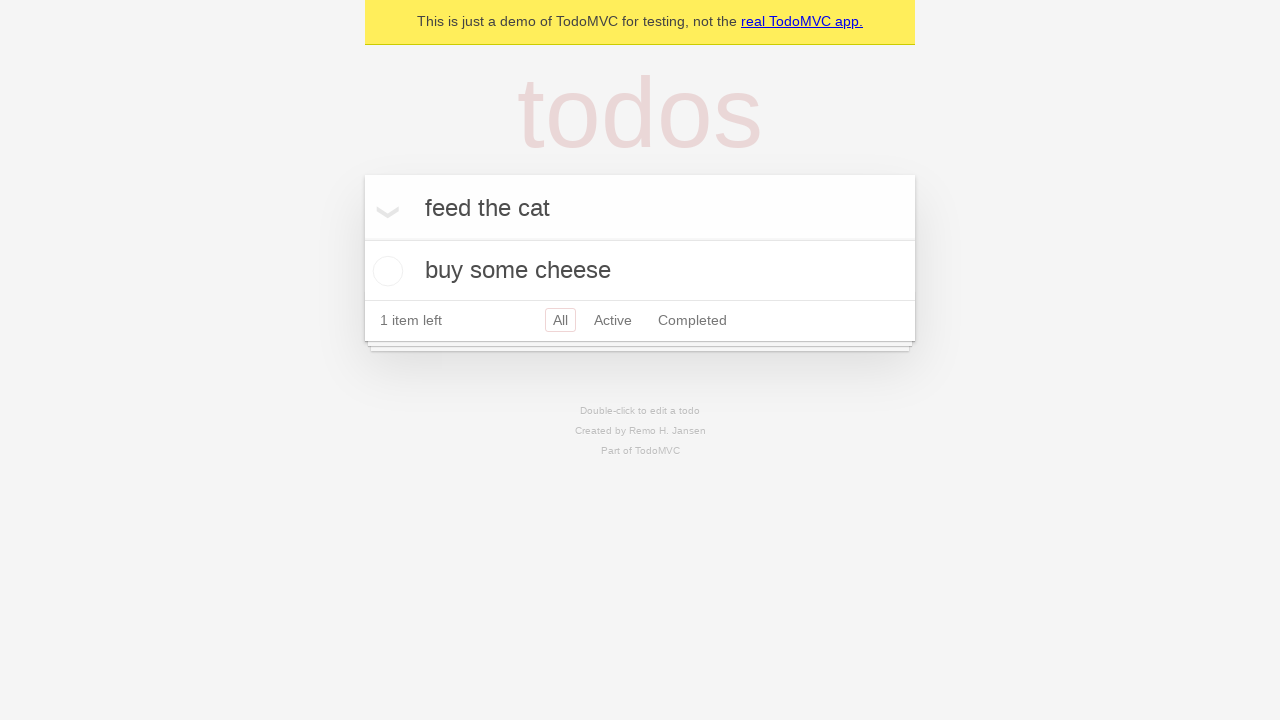

Pressed Enter to create second todo on internal:attr=[placeholder="What needs to be done?"i]
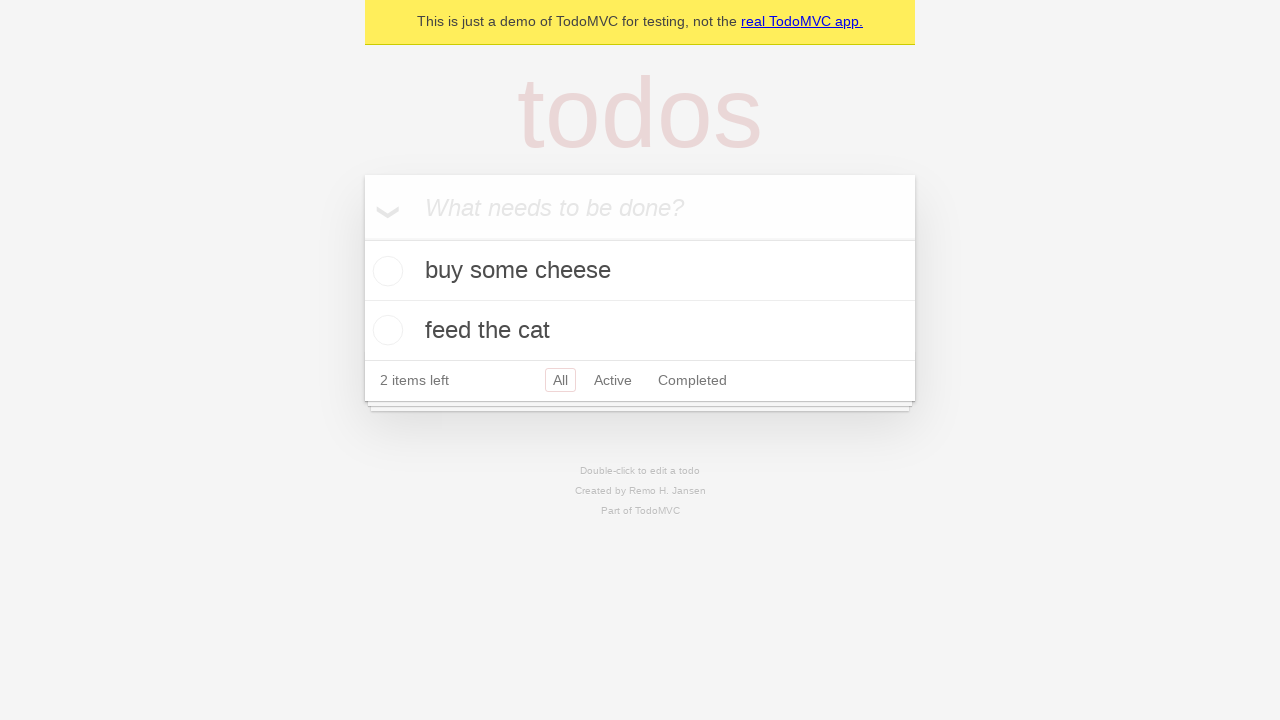

Filled input field with third todo: 'book a doctors appointment' on internal:attr=[placeholder="What needs to be done?"i]
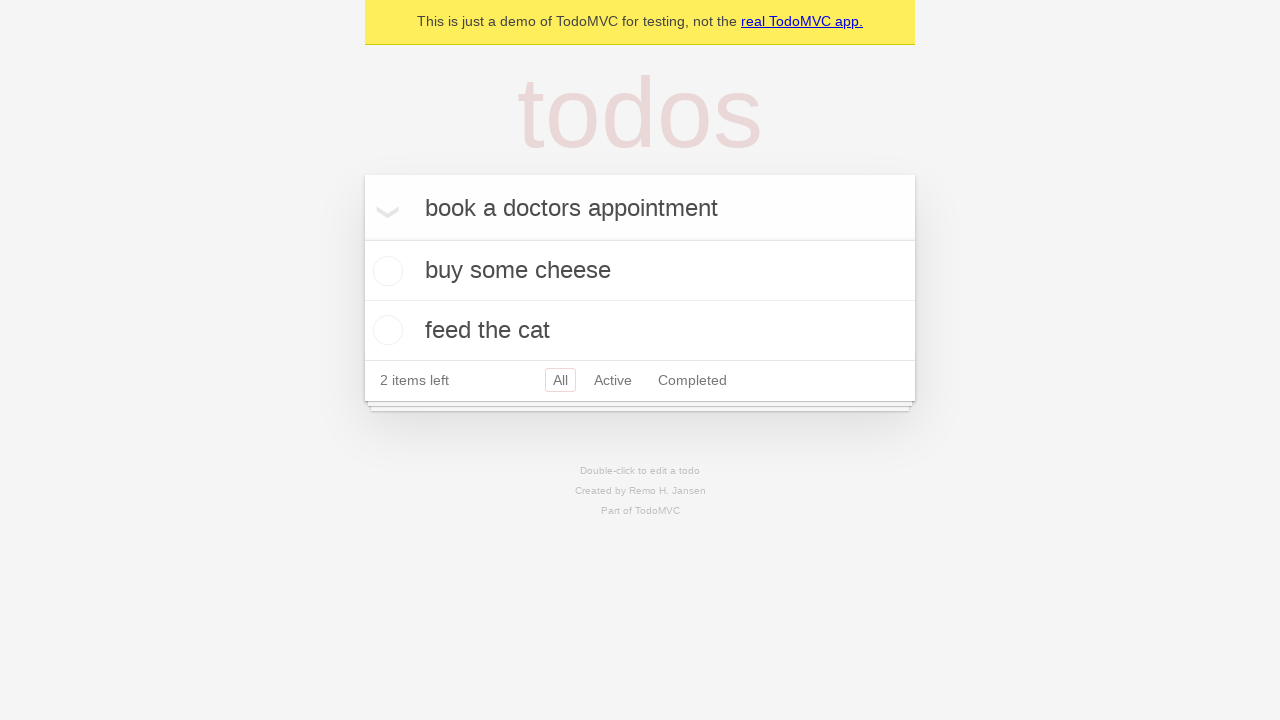

Pressed Enter to create third todo on internal:attr=[placeholder="What needs to be done?"i]
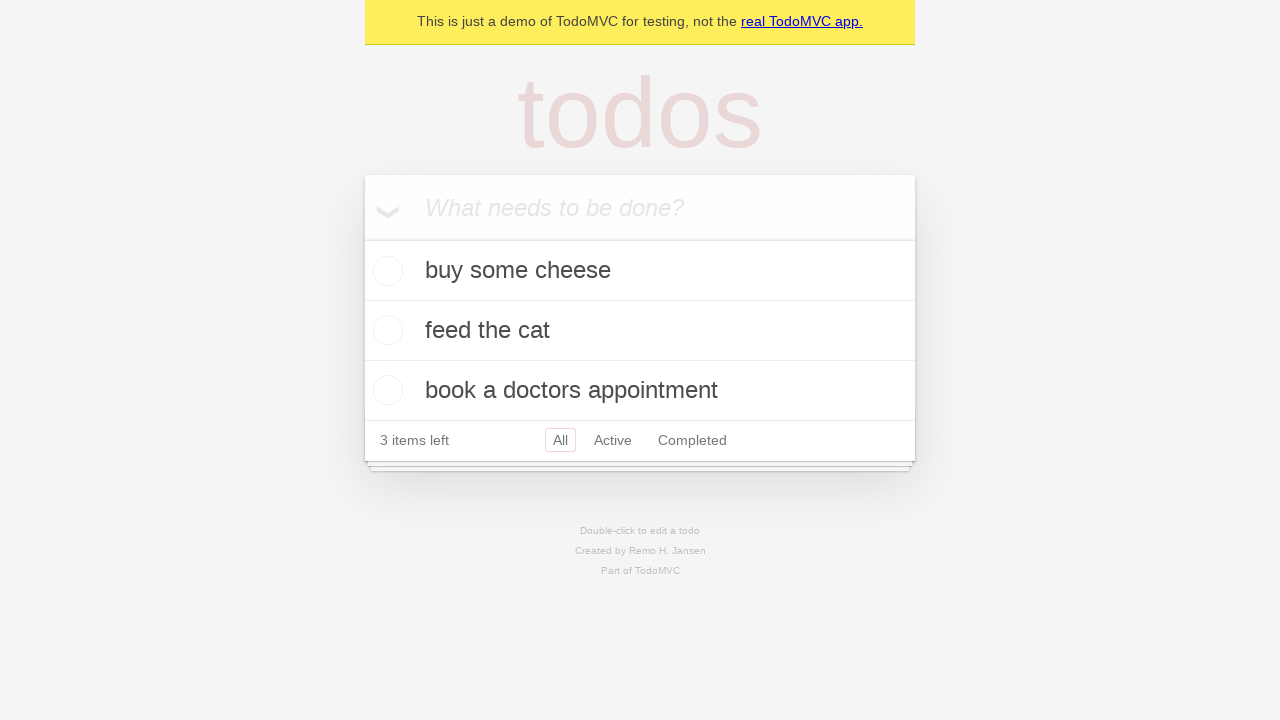

Double-clicked second todo to enter edit mode at (640, 331) on internal:testid=[data-testid="todo-item"s] >> nth=1
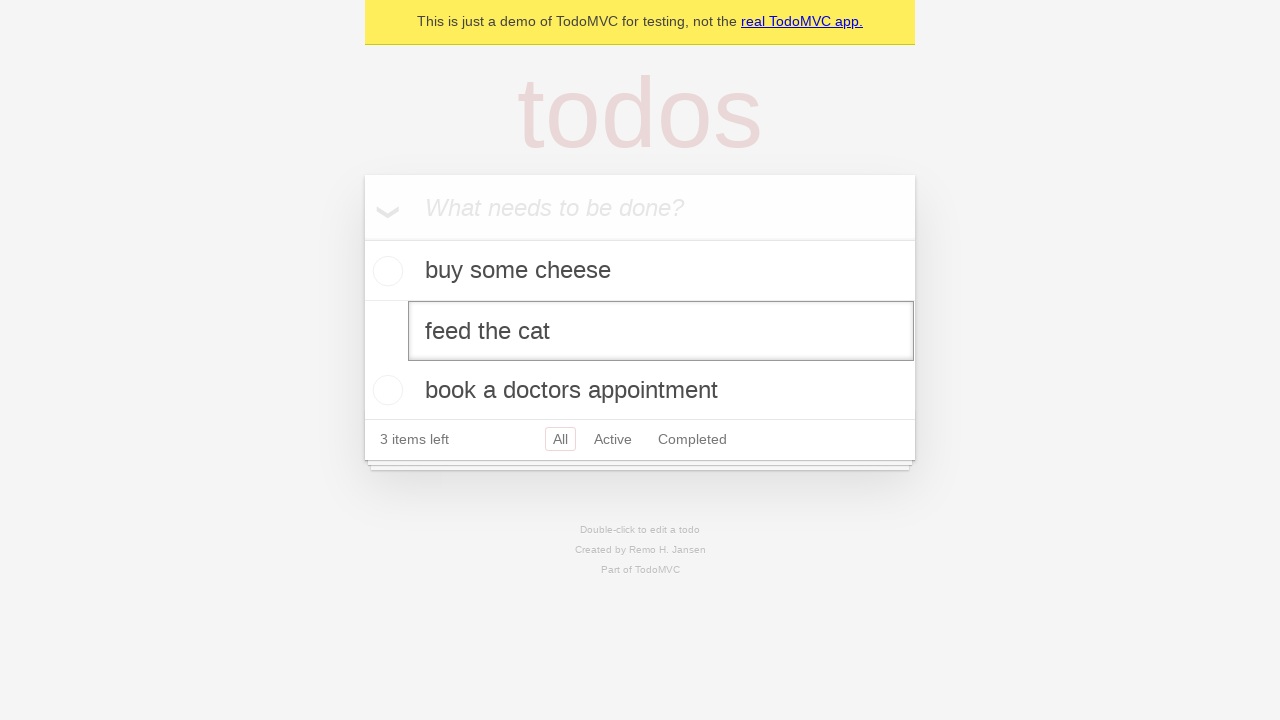

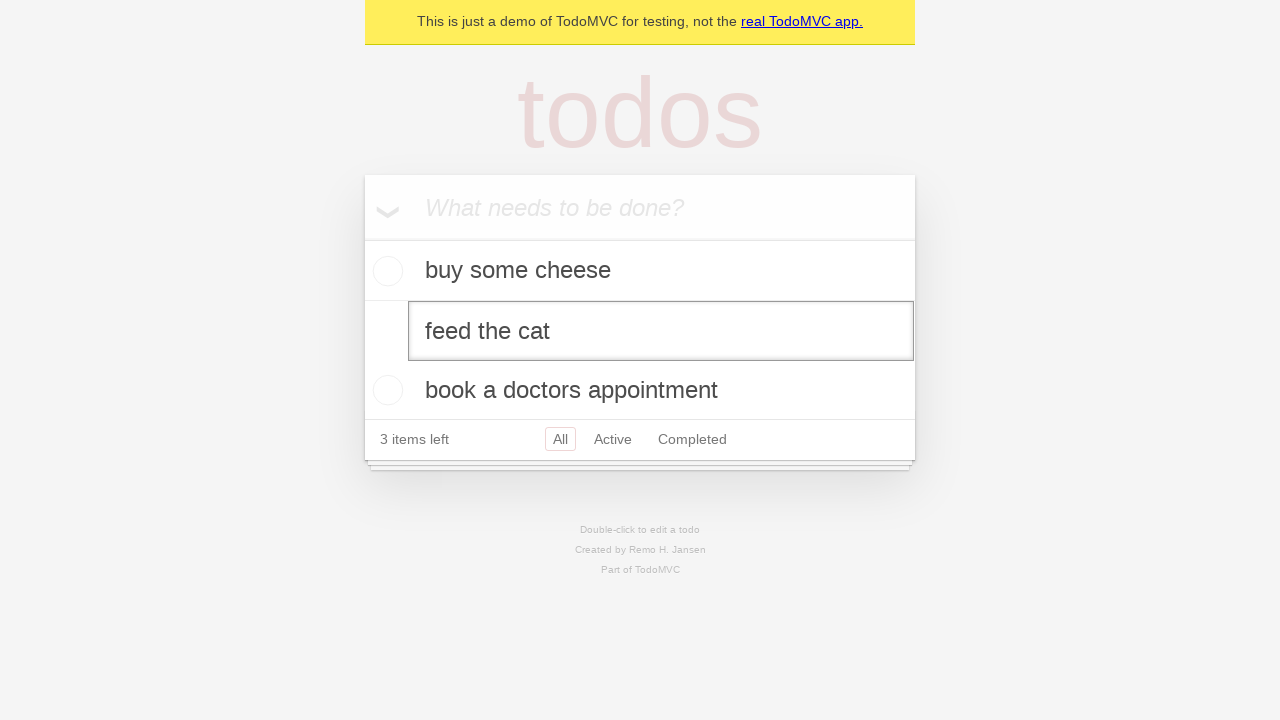